Navigates to ZeroBank login page and verifies the header text is displayed correctly (does not perform actual login)

Starting URL: http://zero.webappsecurity.com/login.html

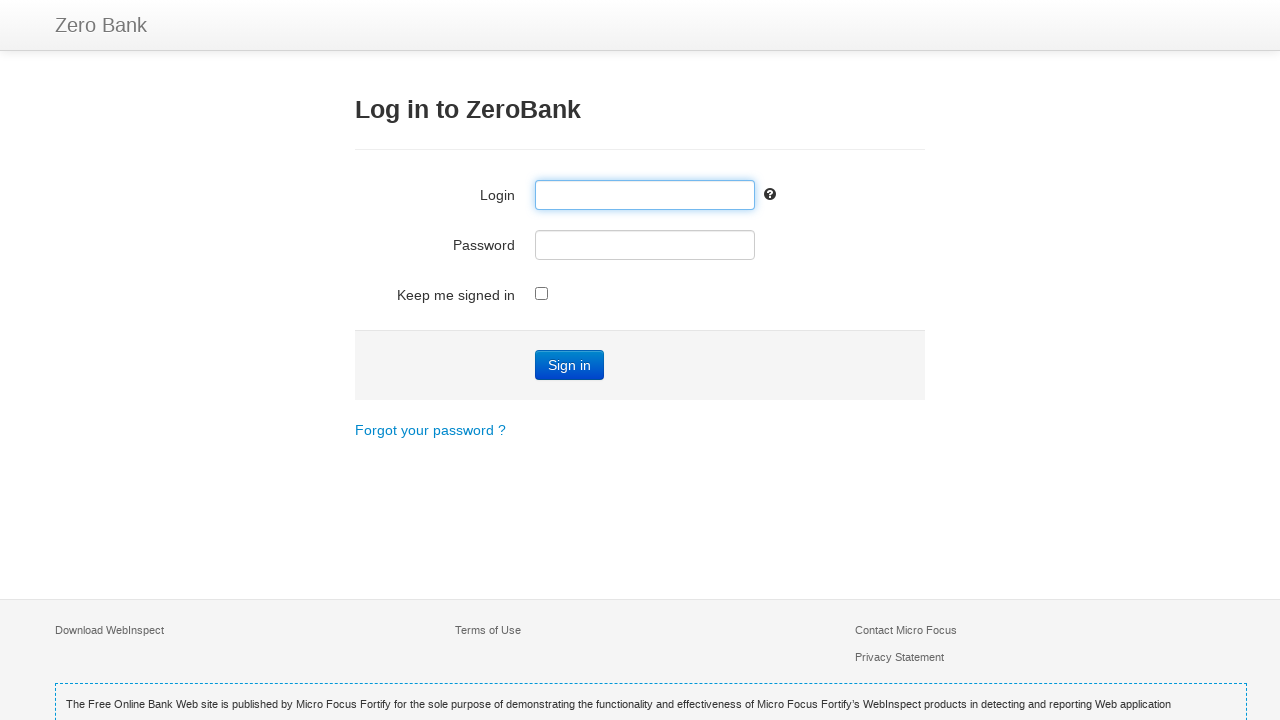

Navigated to ZeroBank login page
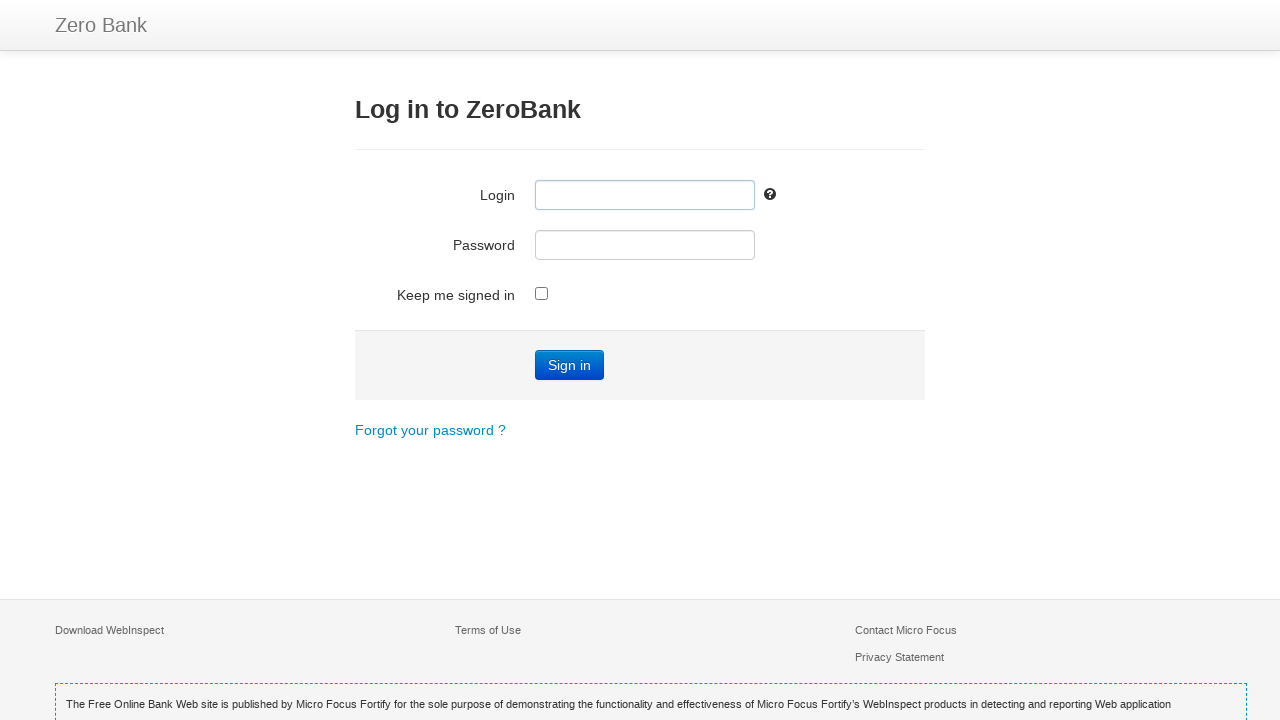

Header element loaded and is visible
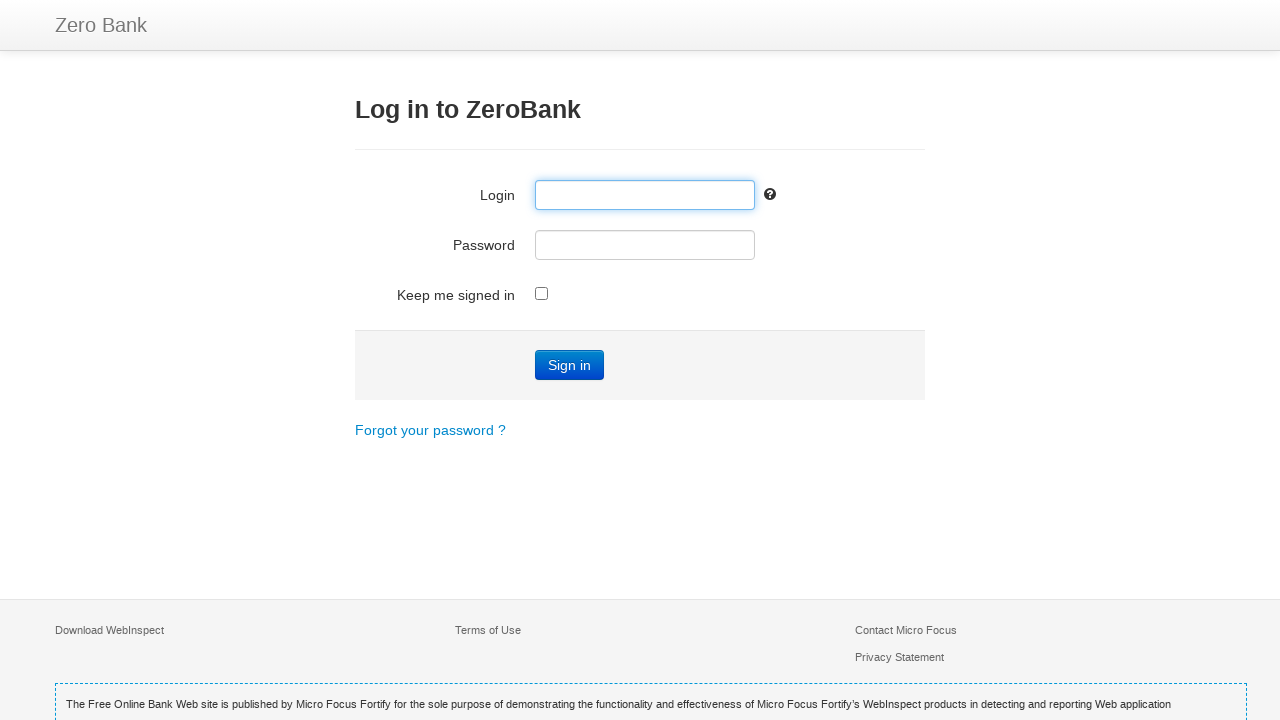

Retrieved header text: 'Log in to ZeroBank'
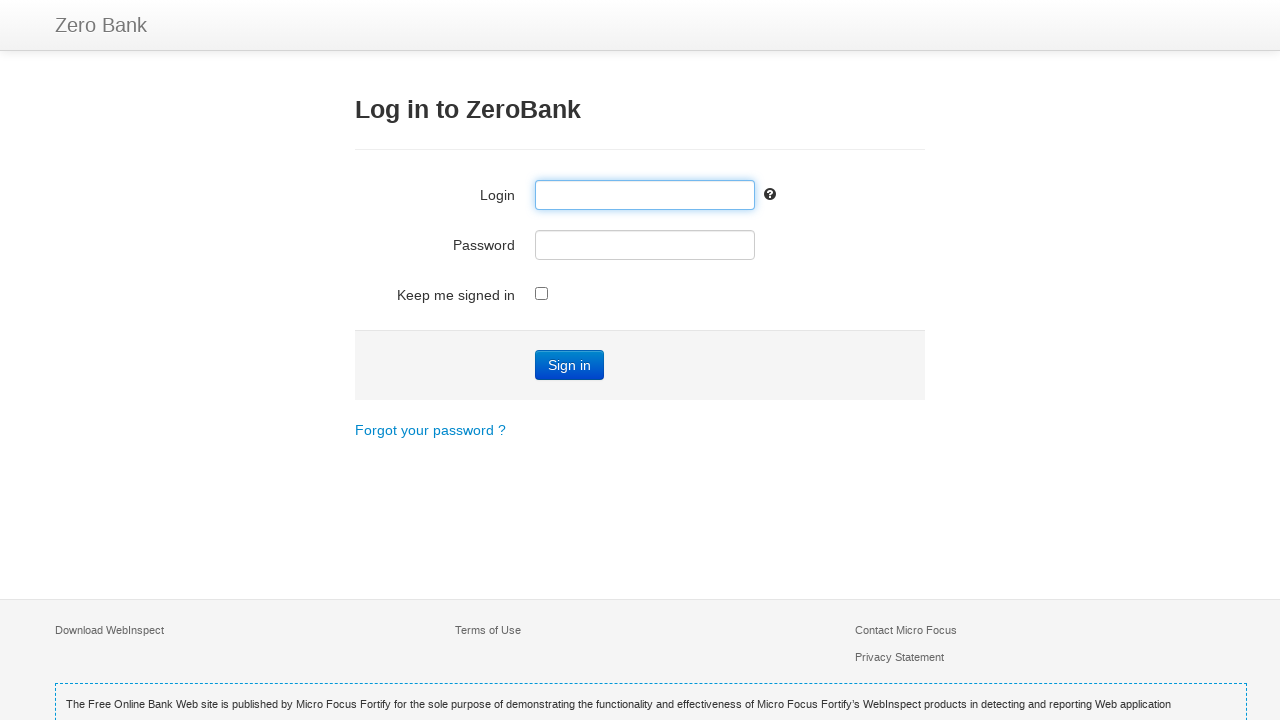

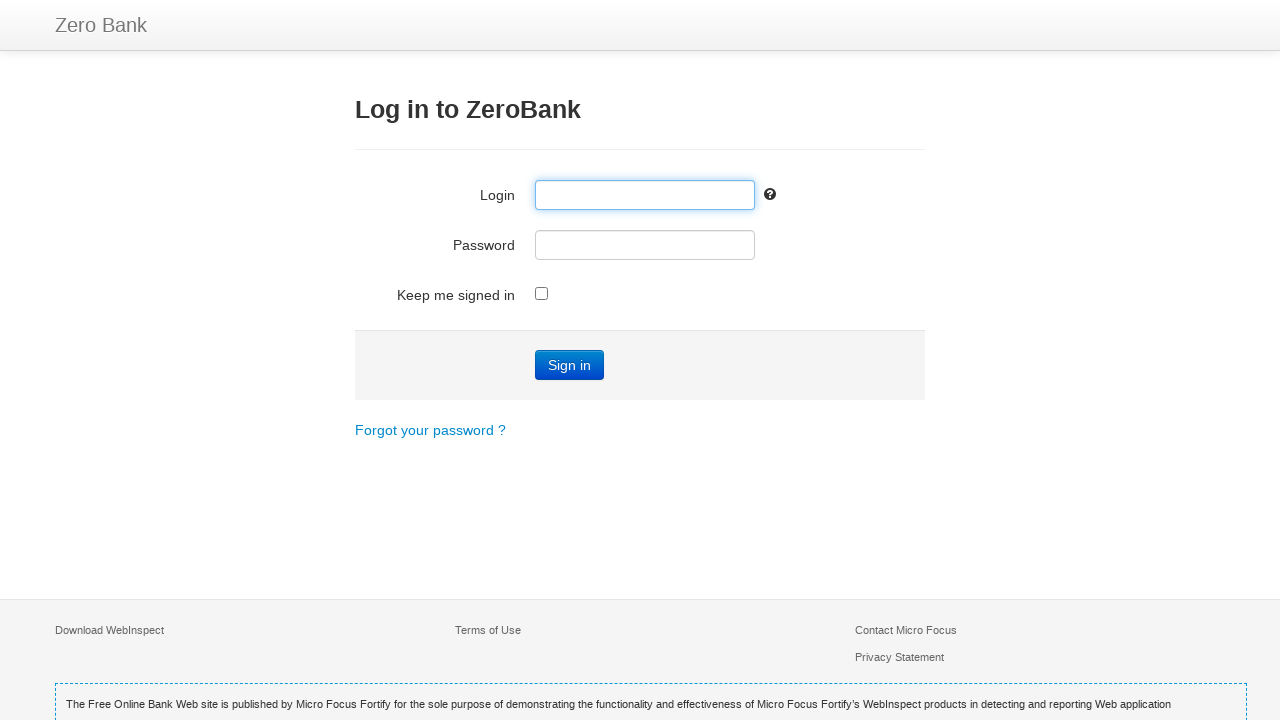